Tests password validation by attempting registration with a password shorter than 4 characters

Starting URL: https://naveenautomationlabs.com/opencart/index.php?route=common/home

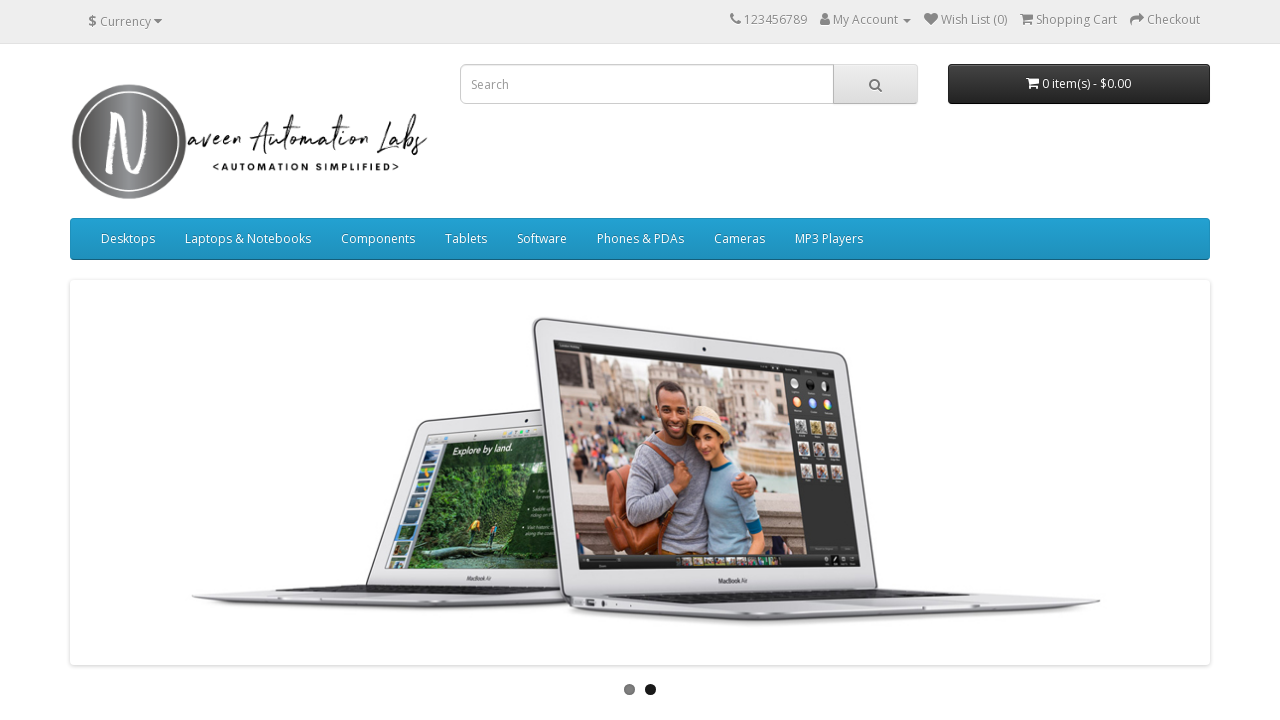

Clicked My Account dropdown at (866, 20) on xpath=//span[text()='My Account']
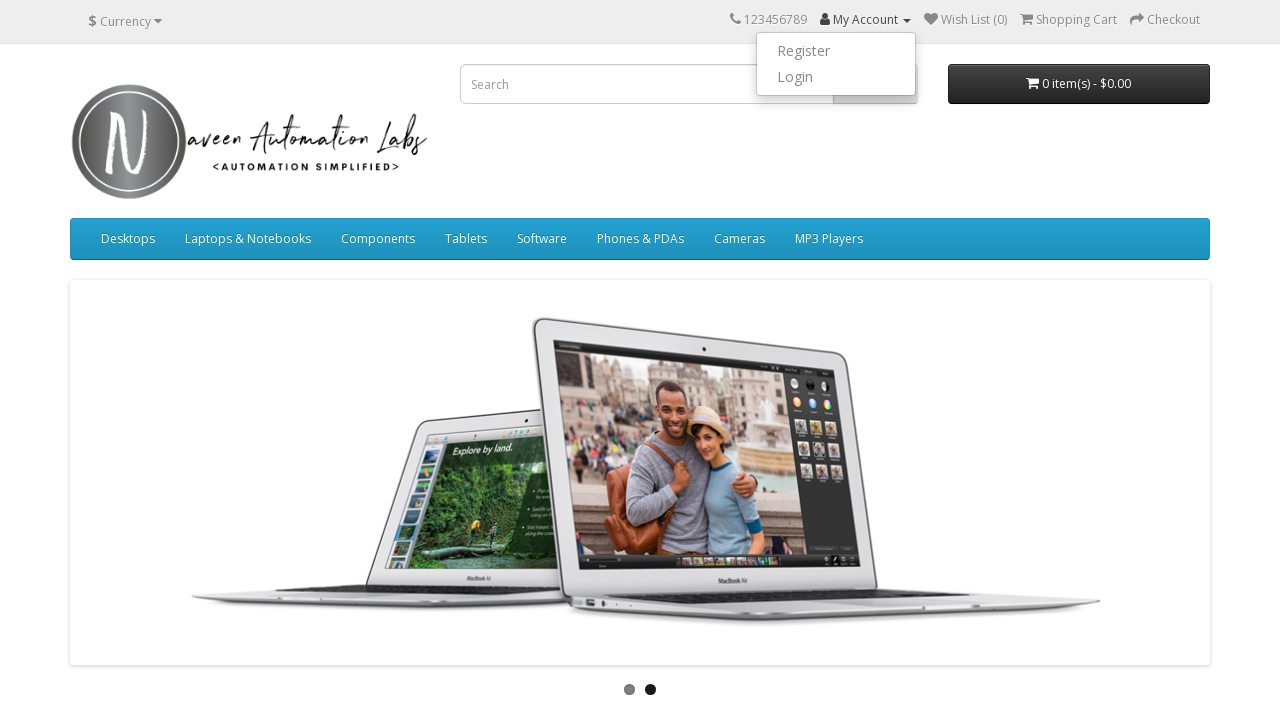

Clicked Register option from dropdown at (836, 51) on ul.dropdown-menu.dropdown-menu-right > li:nth-child(1) > a
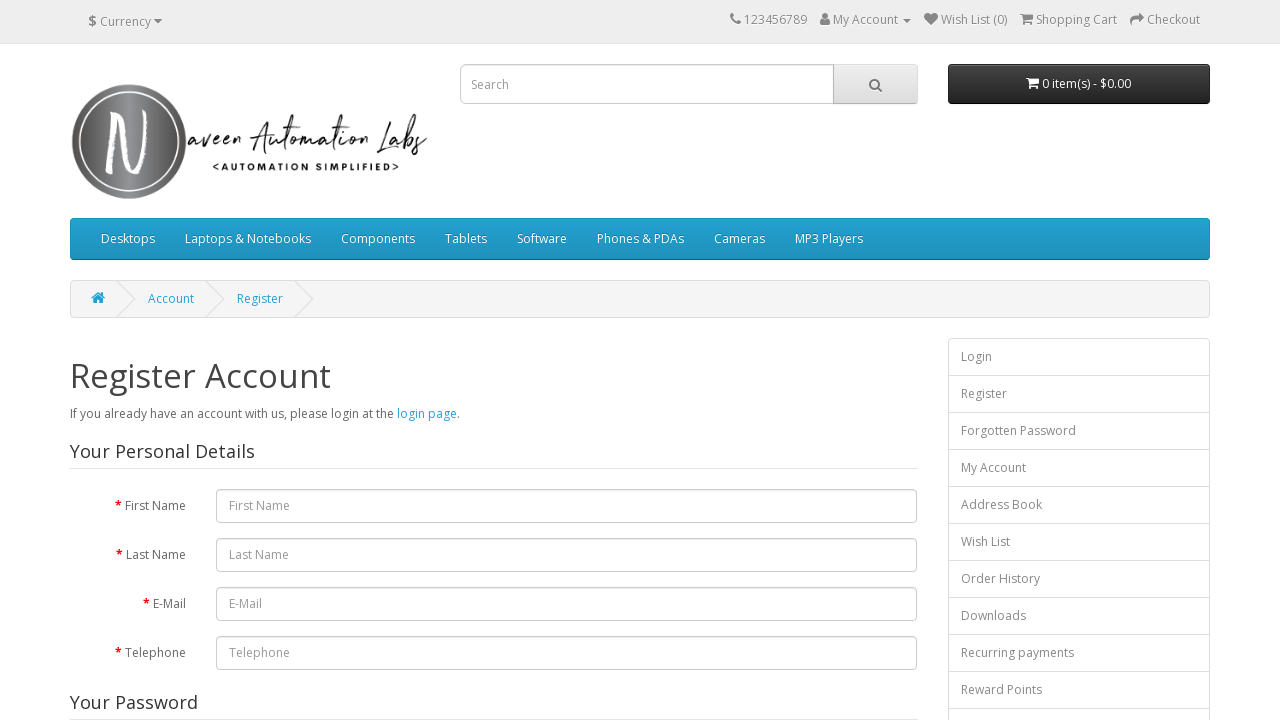

Filled first name field with 'Michael' on input#input-firstname
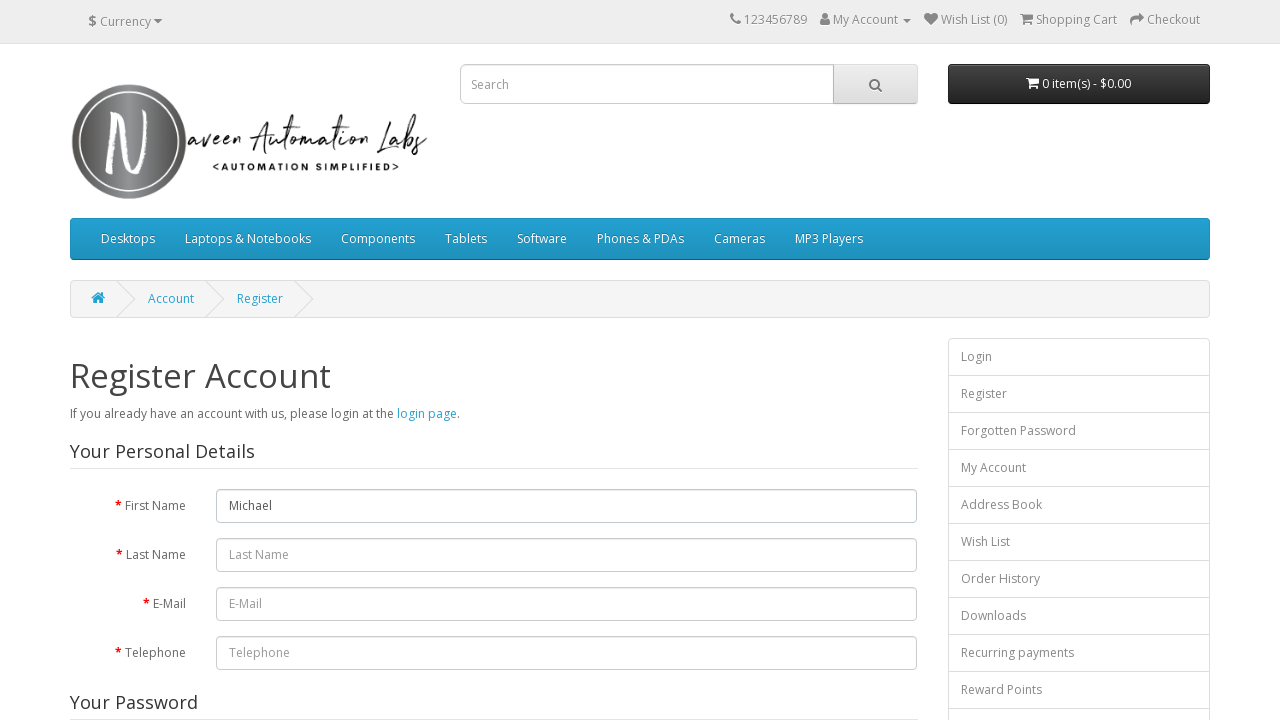

Filled last name field with 'Johnson' on input#input-lastname
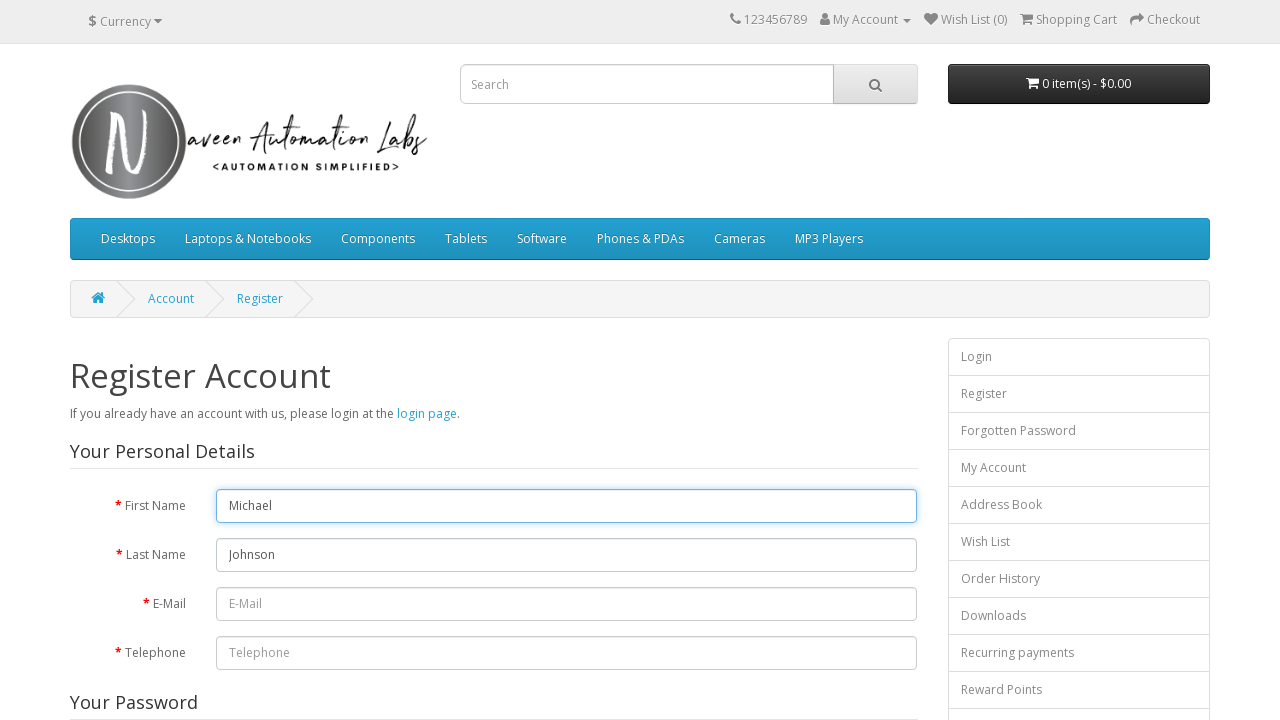

Filled email field with 'michaeljohnson392@ymail.com' on input#input-email
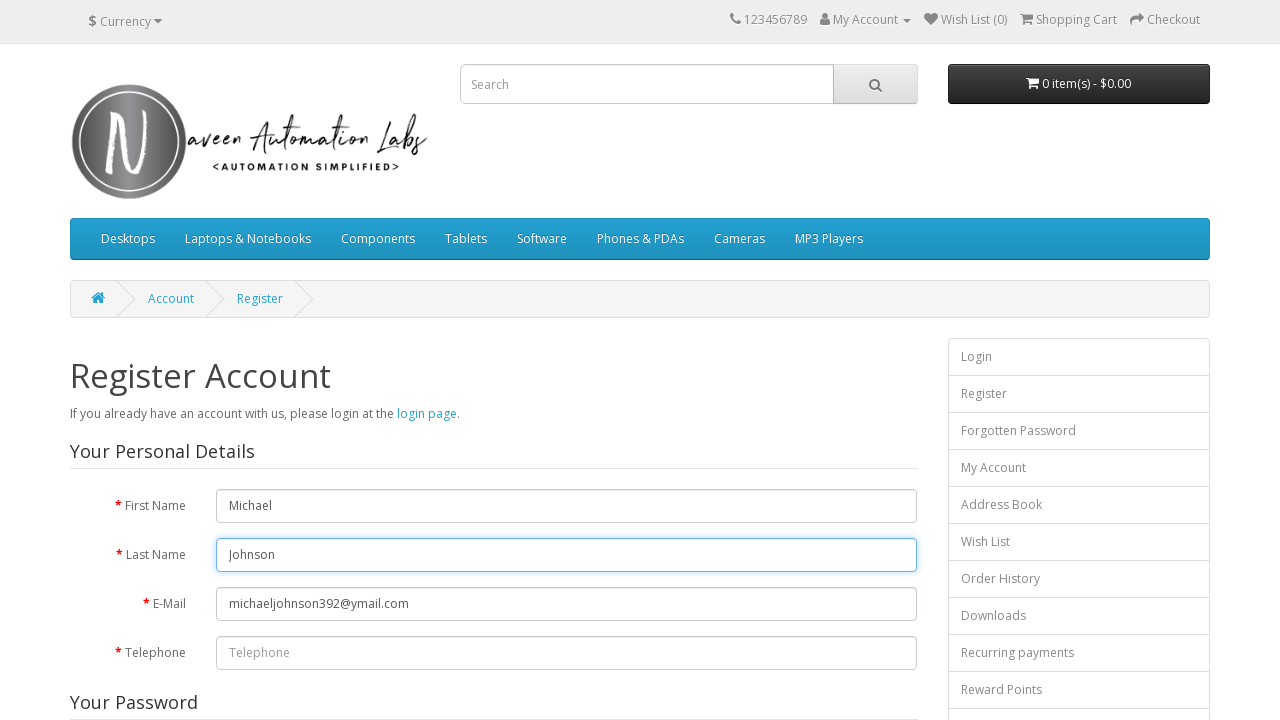

Filled telephone field with '1234567' on #input-telephone
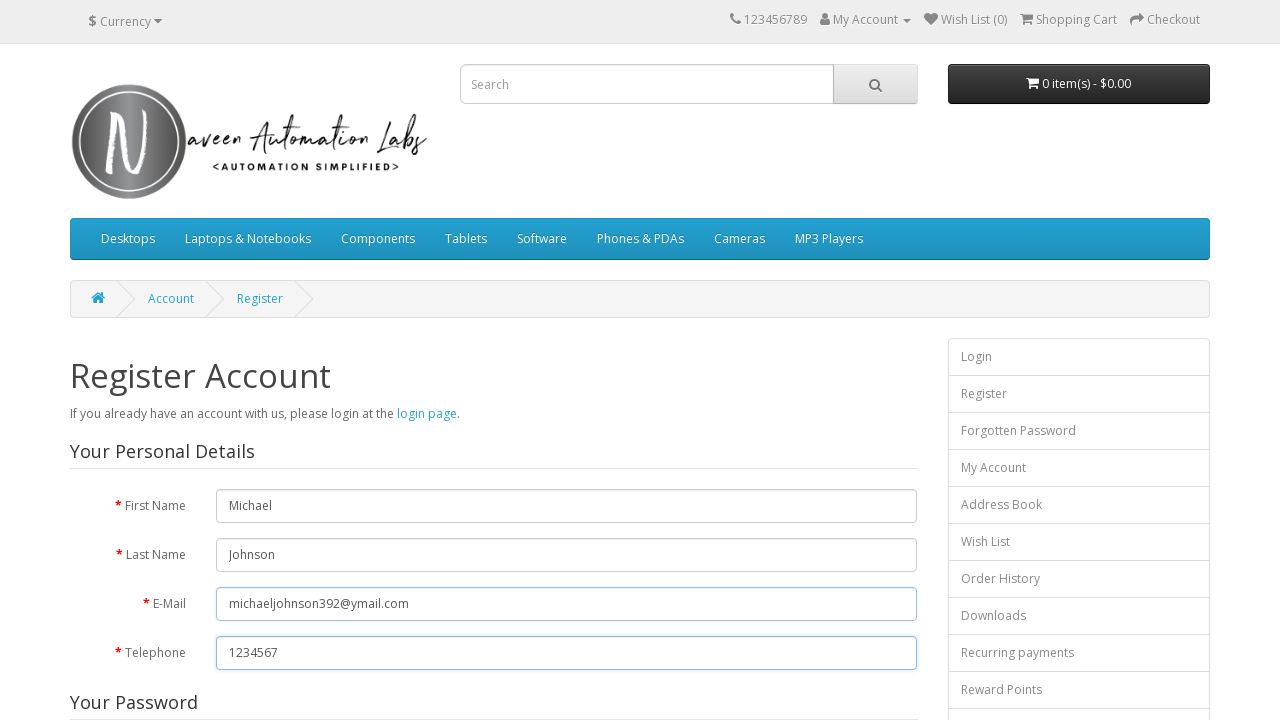

Filled password field with 'pas' (3 characters - below 4 character minimum) on #input-password
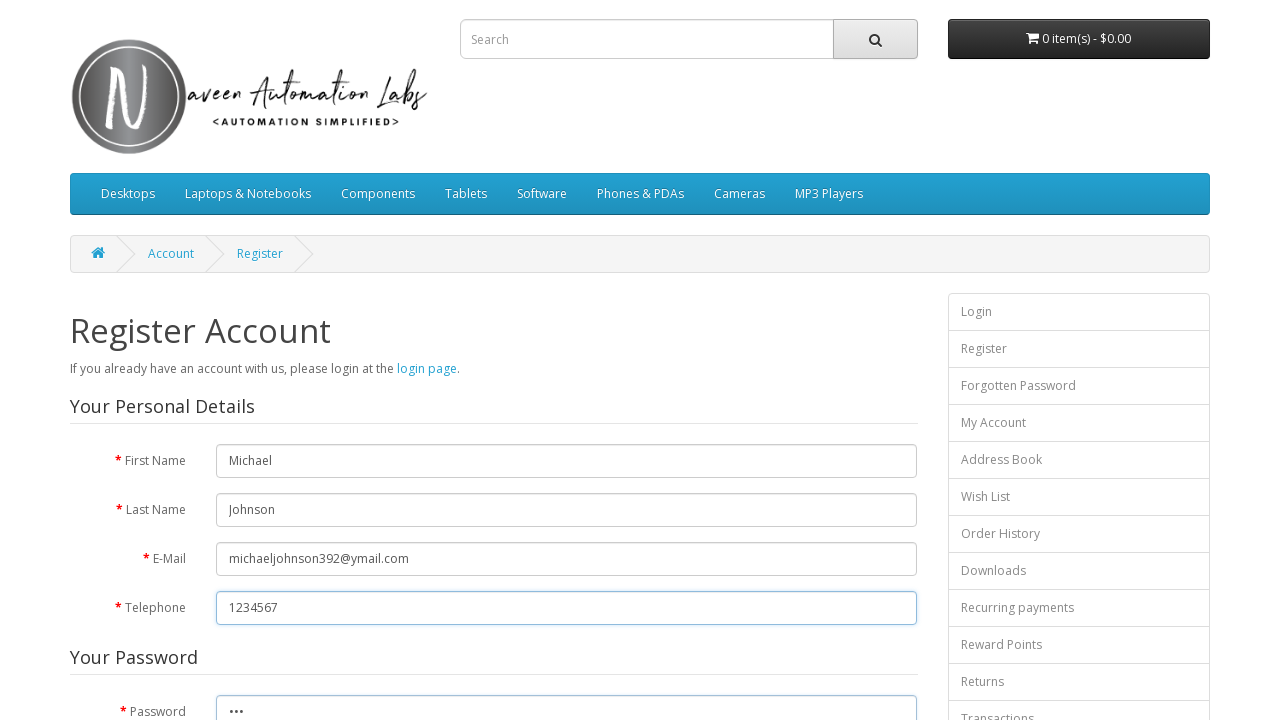

Filled confirm password field with 'pas' on #input-confirm
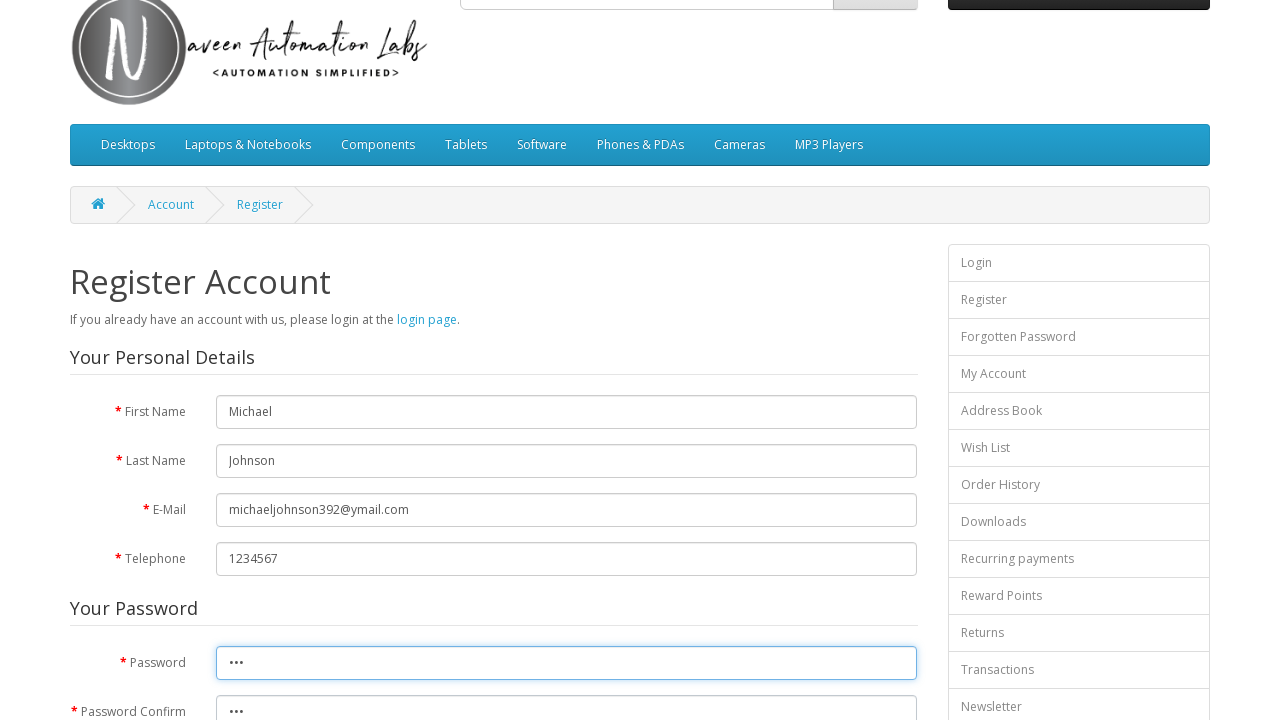

Selected newsletter subscription option at (276, 373) on (//input[@name='newsletter'])[2]
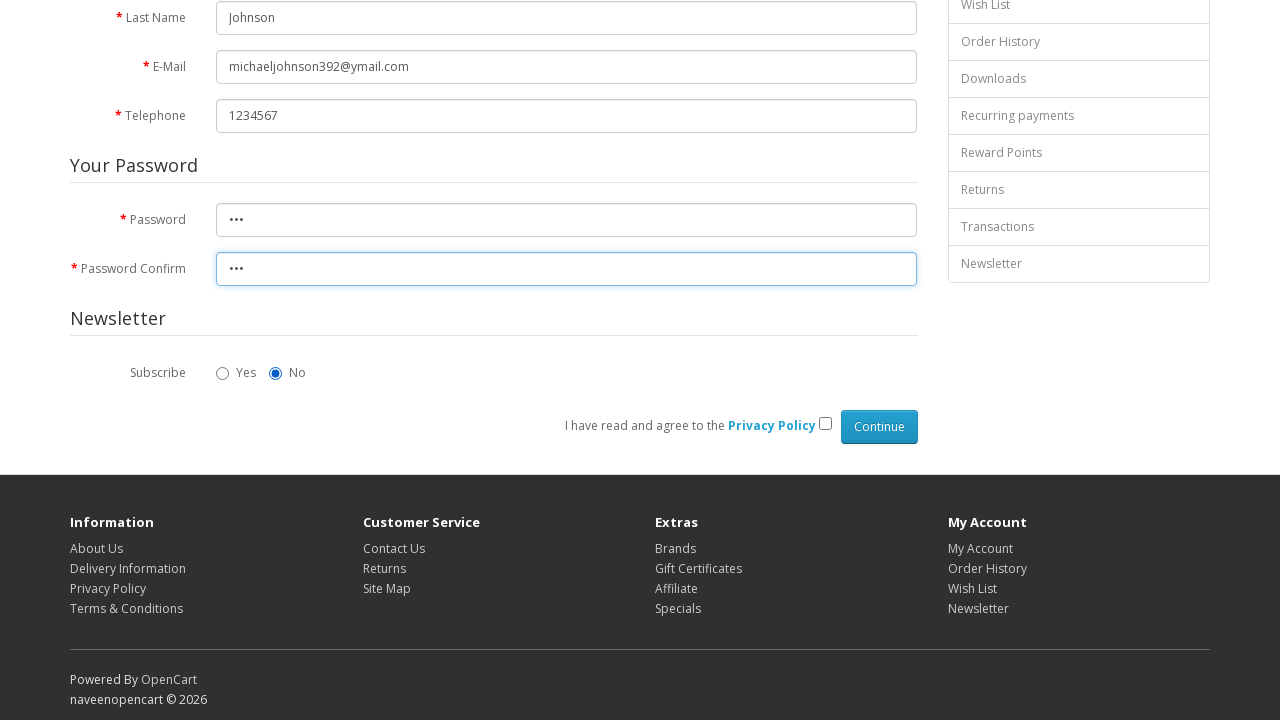

Checked privacy policy agreement checkbox at (825, 424) on input[name='agree']
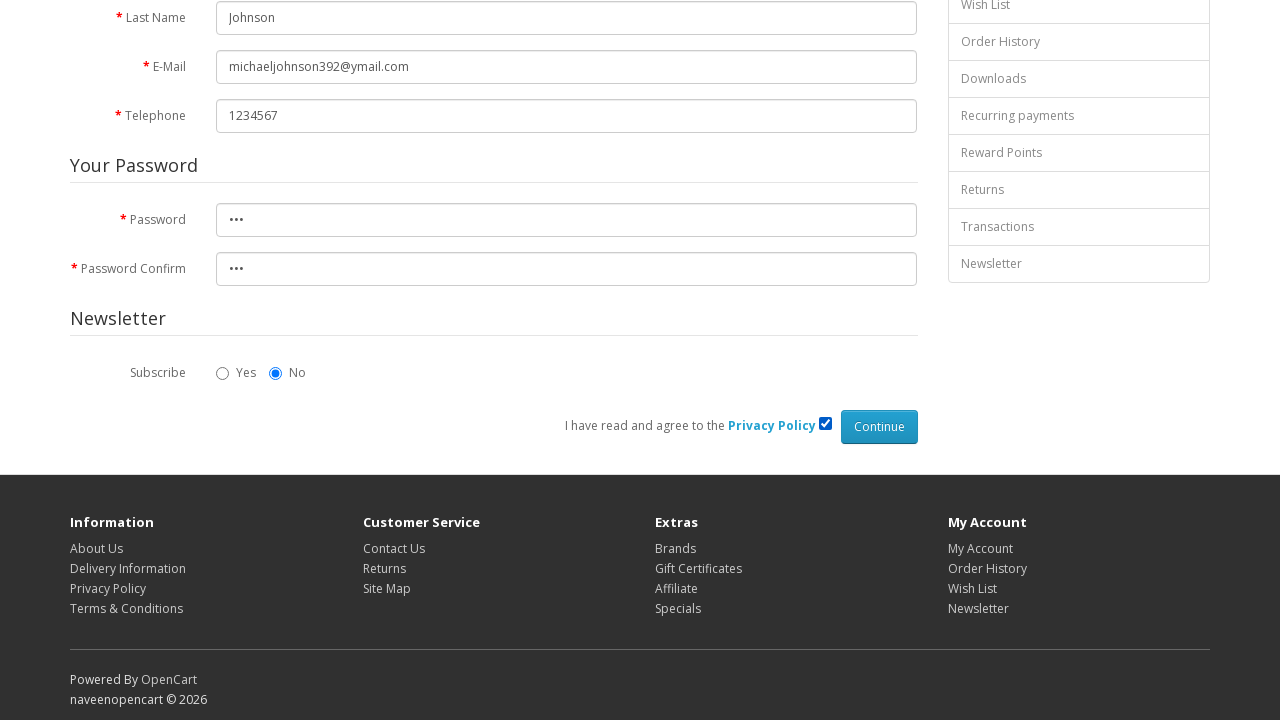

Clicked Continue button to submit registration form at (879, 427) on input[value='Continue']
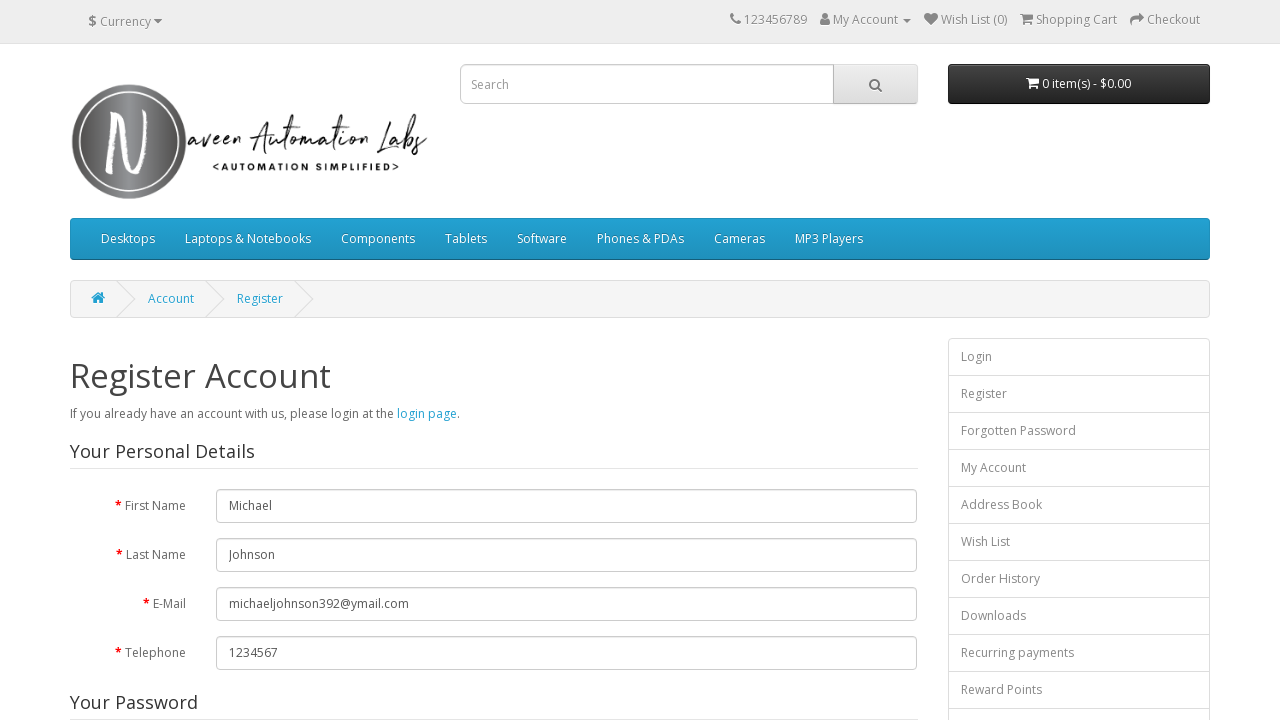

Password validation error message appeared confirming password must be between 4 and 20 characters
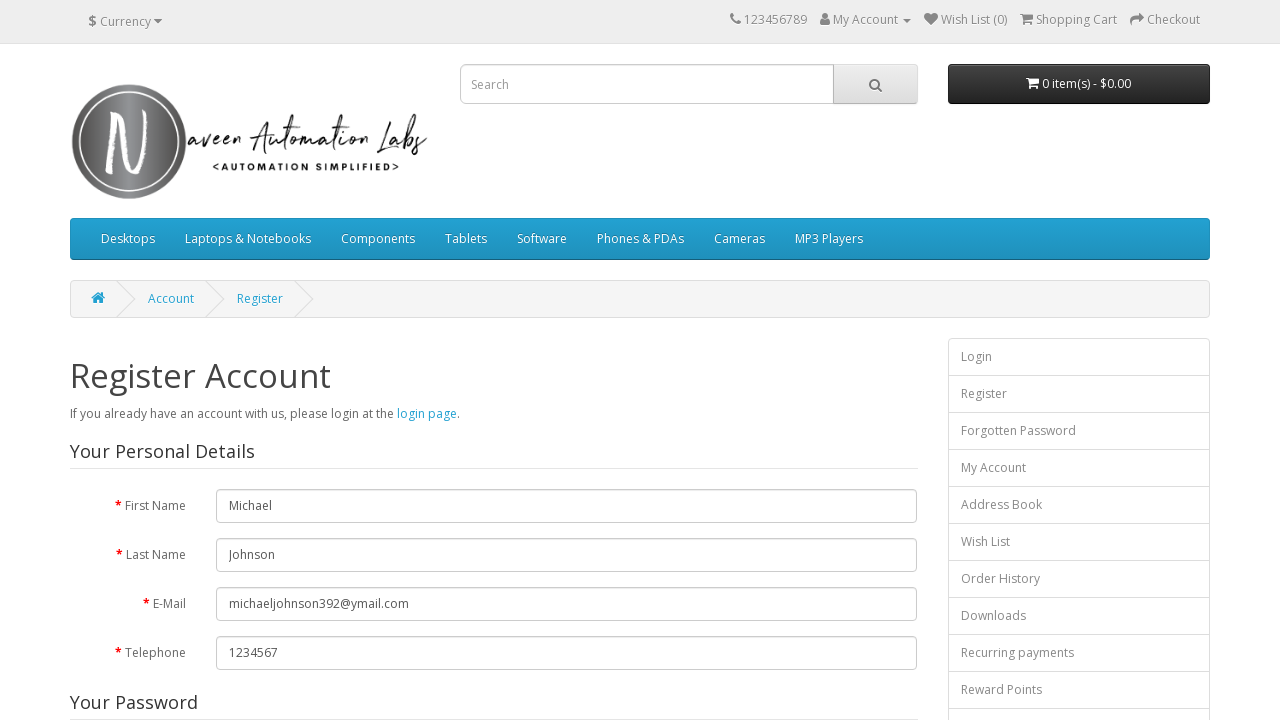

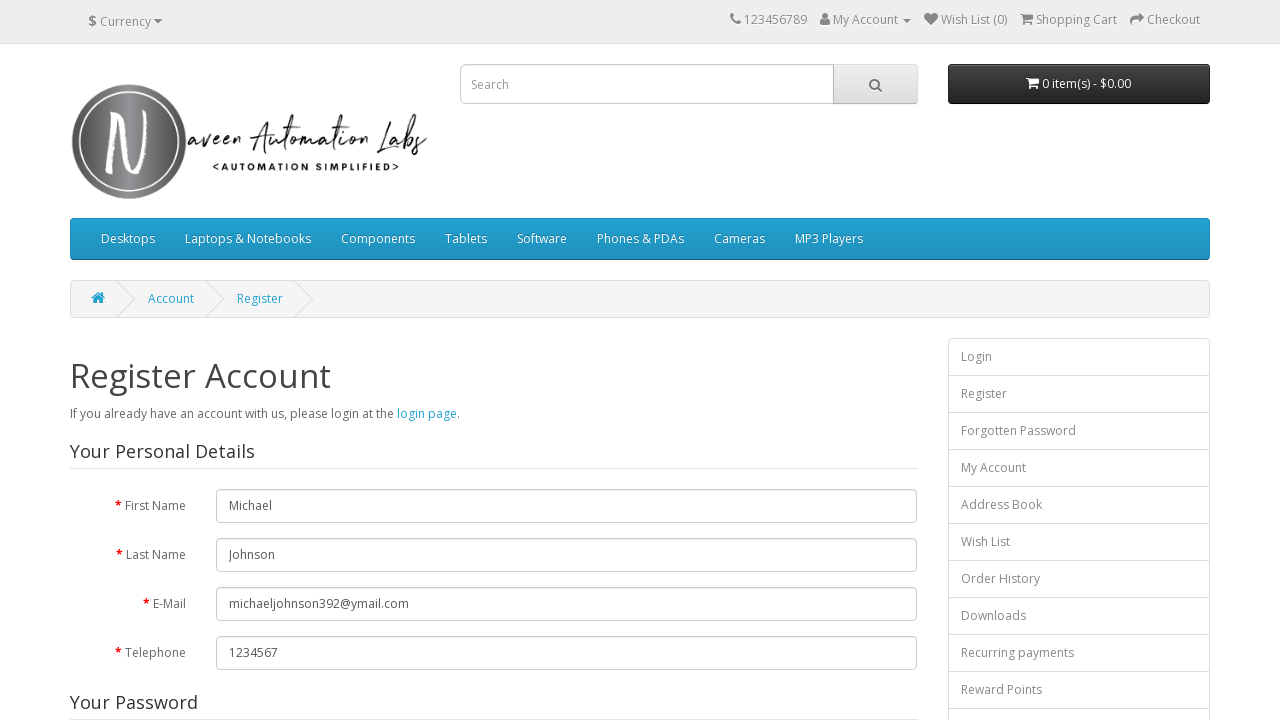